Tests page scrolling by scrolling to the bottom of the page and then back to the top using JavaScript evaluation

Starting URL: https://techproeducation.com/

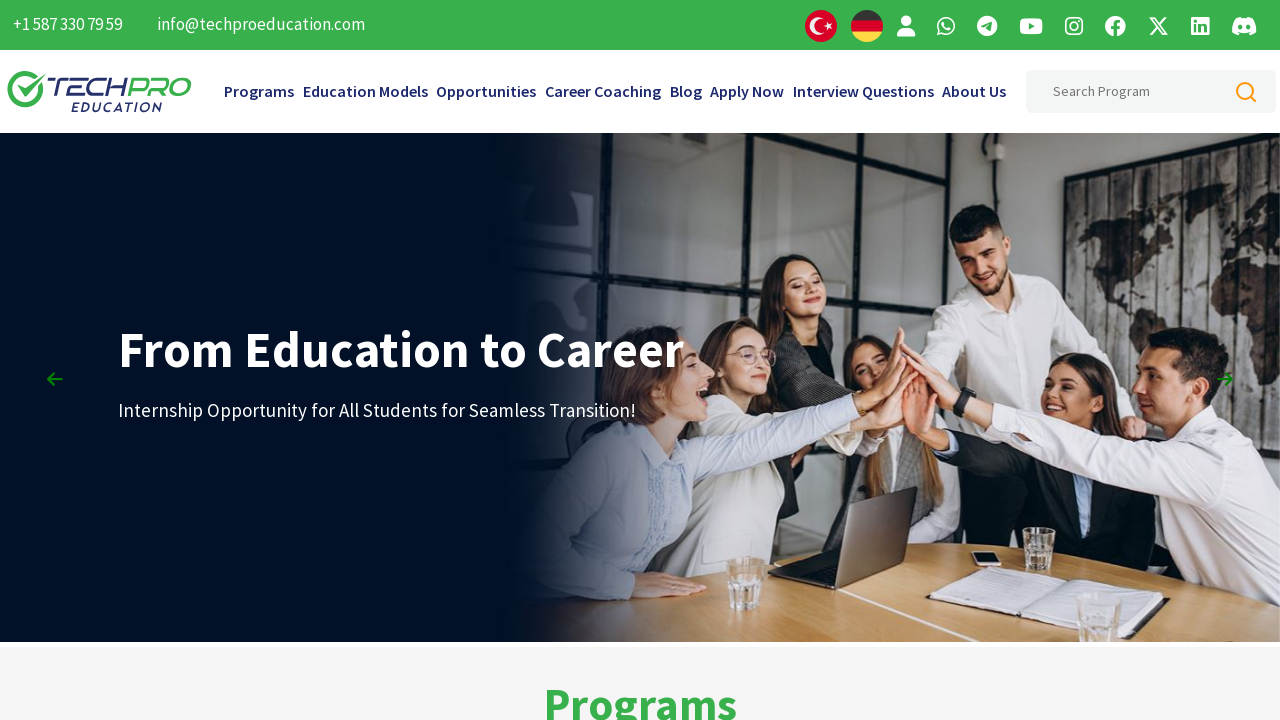

Scrolled to the bottom of the page
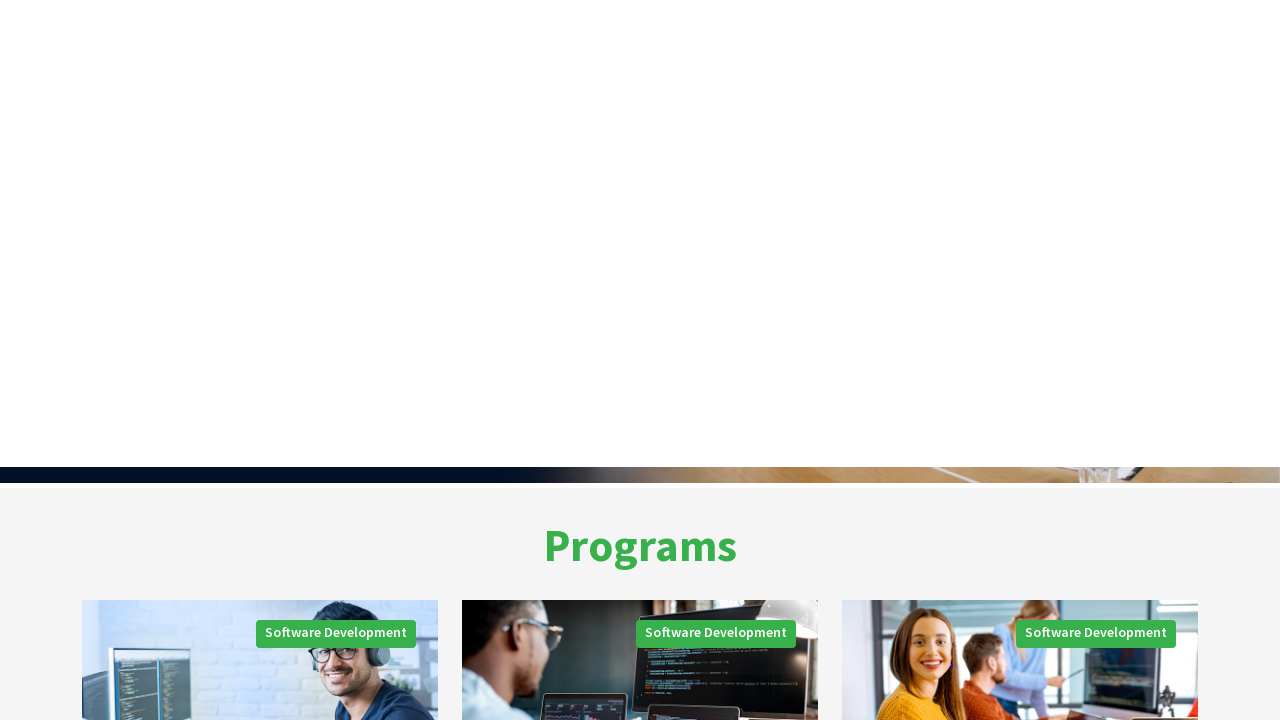

Waited 2 seconds for scroll to complete
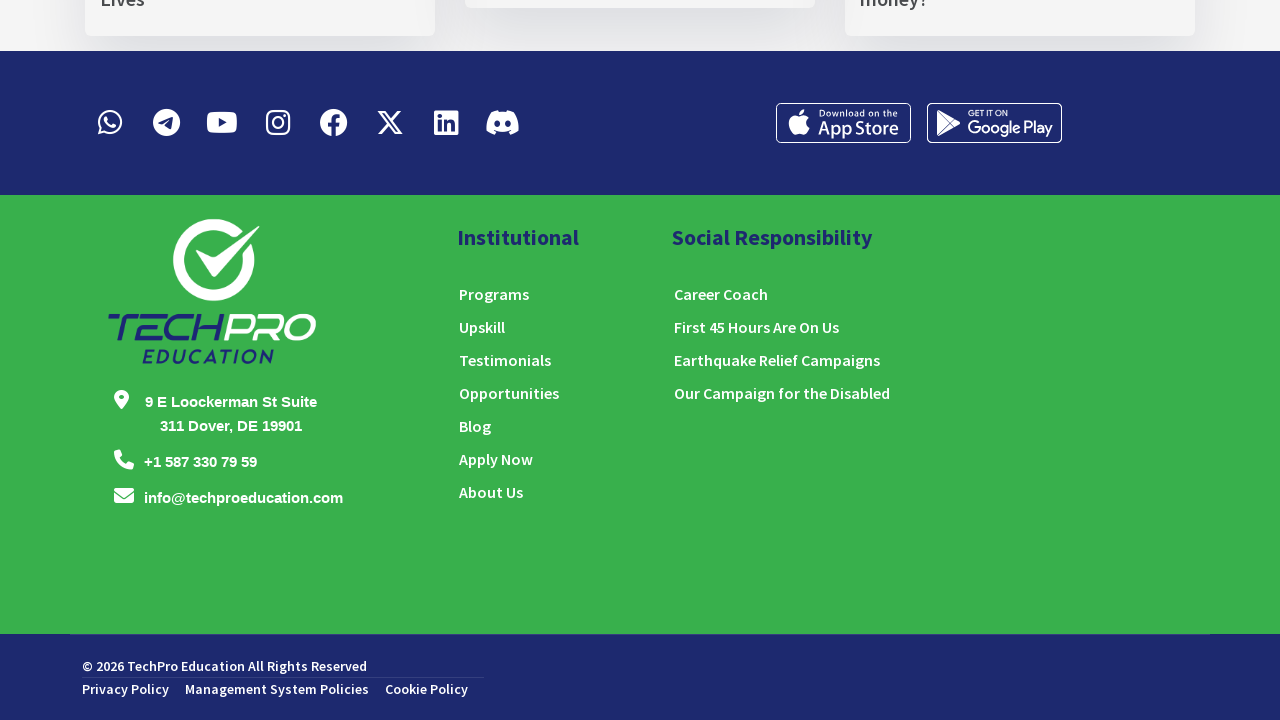

Scrolled back to the top of the page
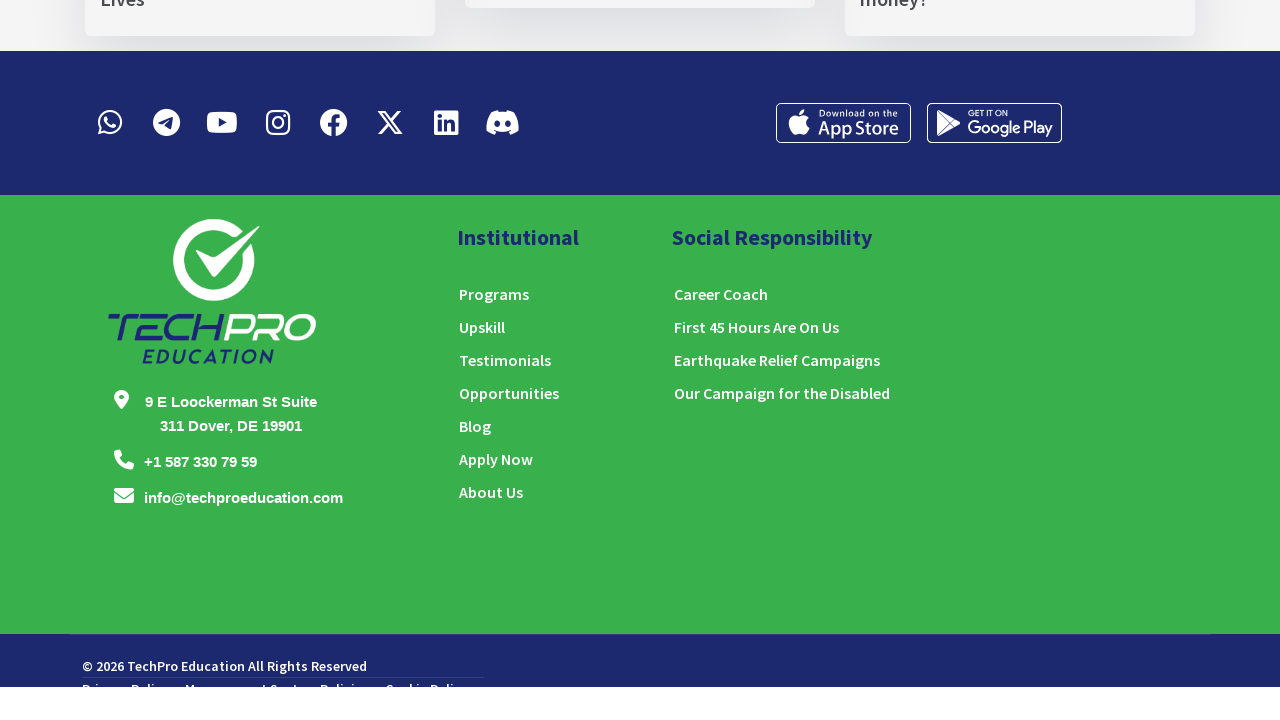

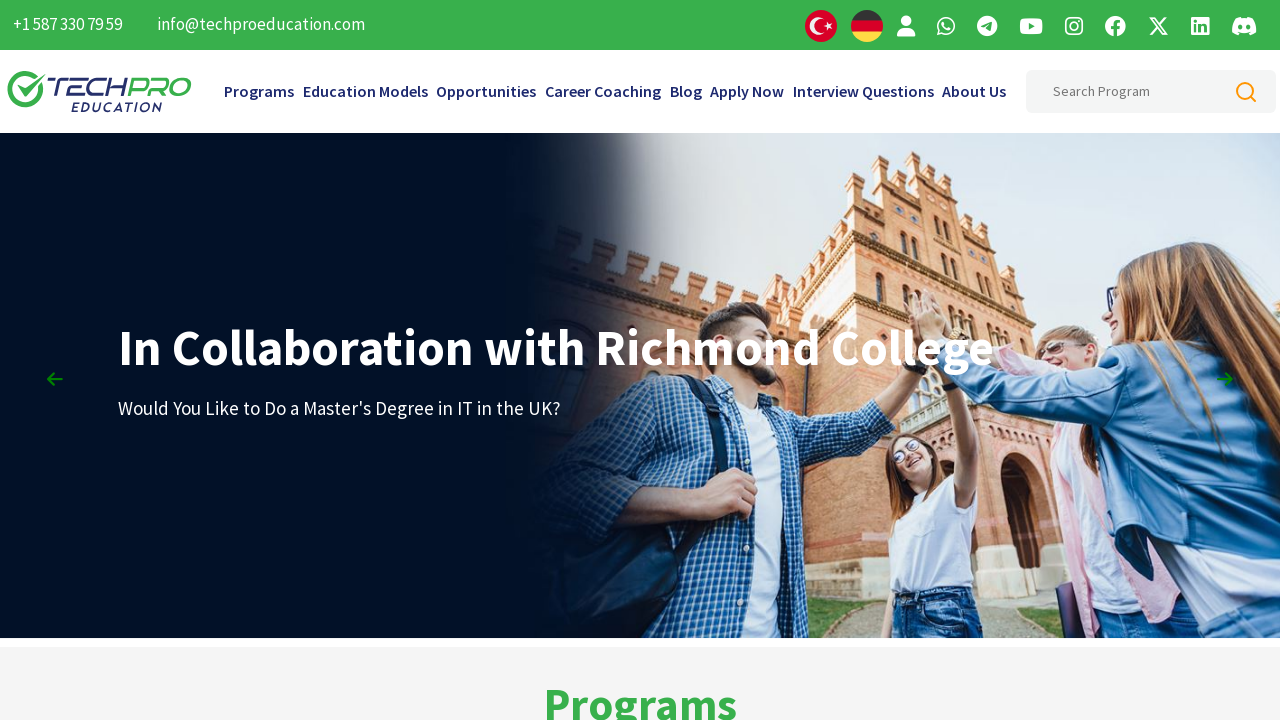